Tests alert popup handling by triggering an alert and accepting it

Starting URL: https://demo.automationtesting.in/Alerts.html

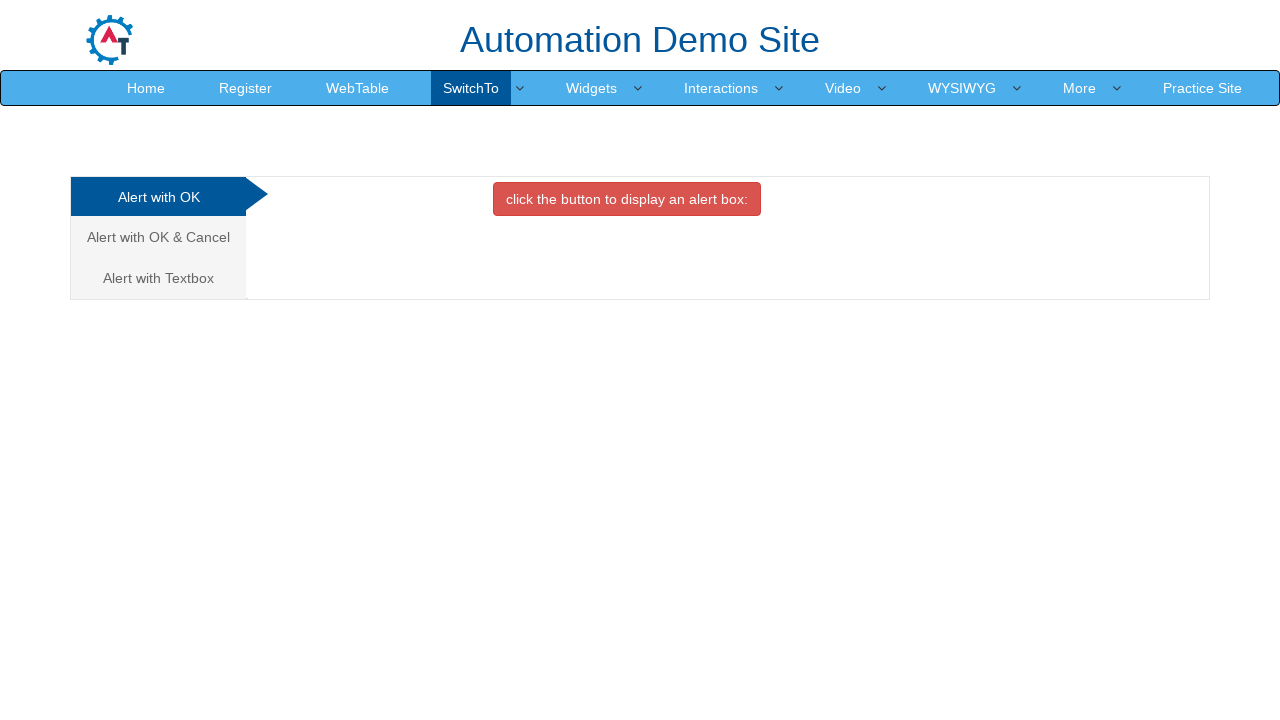

Clicked alert trigger button at (627, 199) on xpath=//button[@class='btn btn-danger']
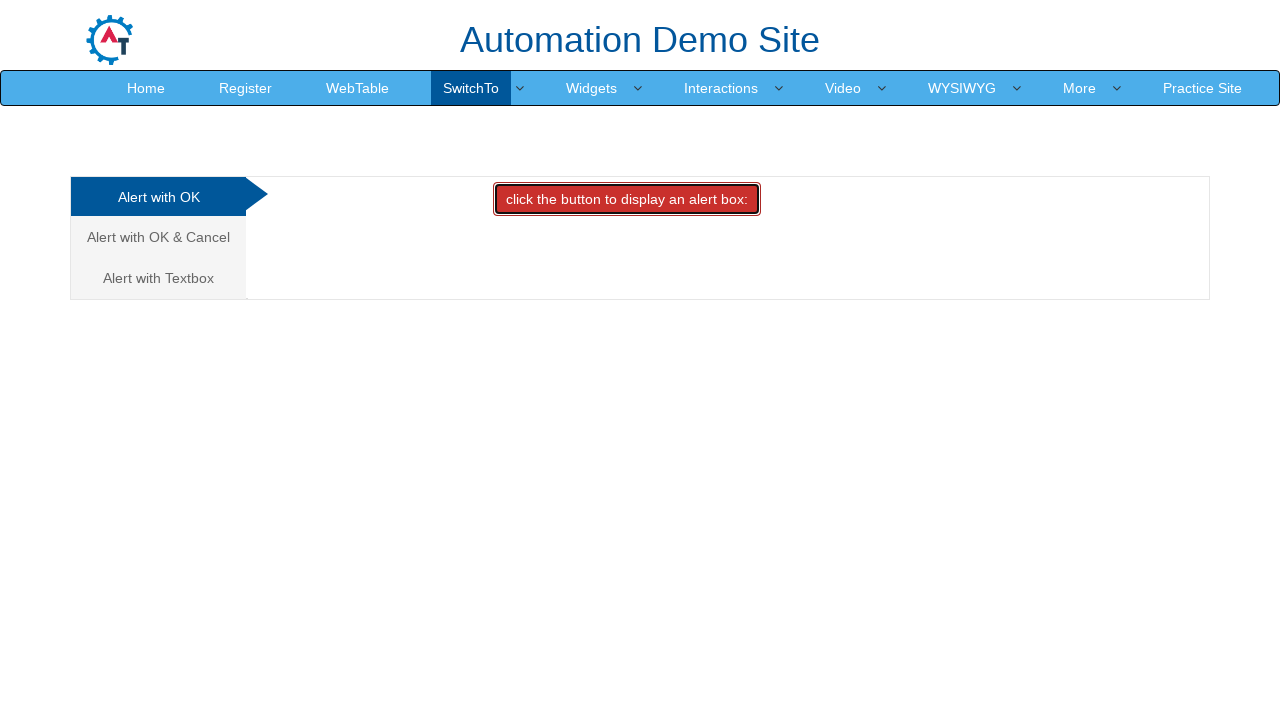

Set up dialog handler to accept alert popup
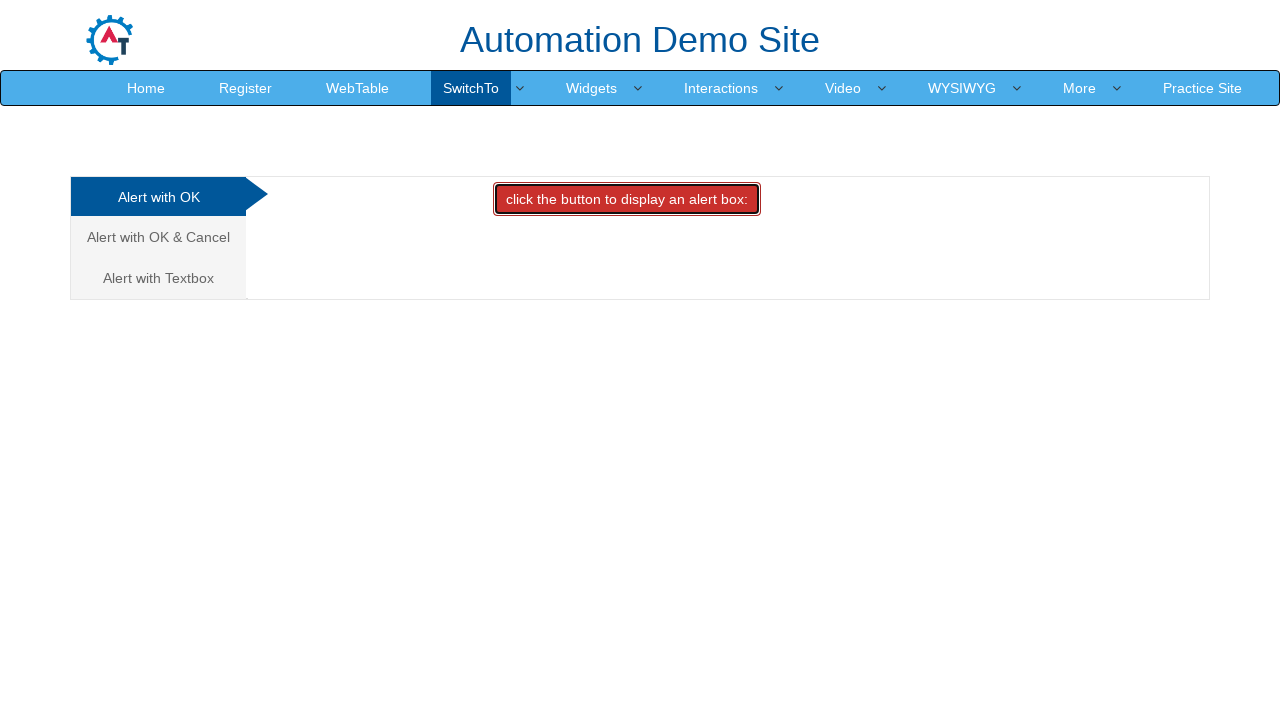

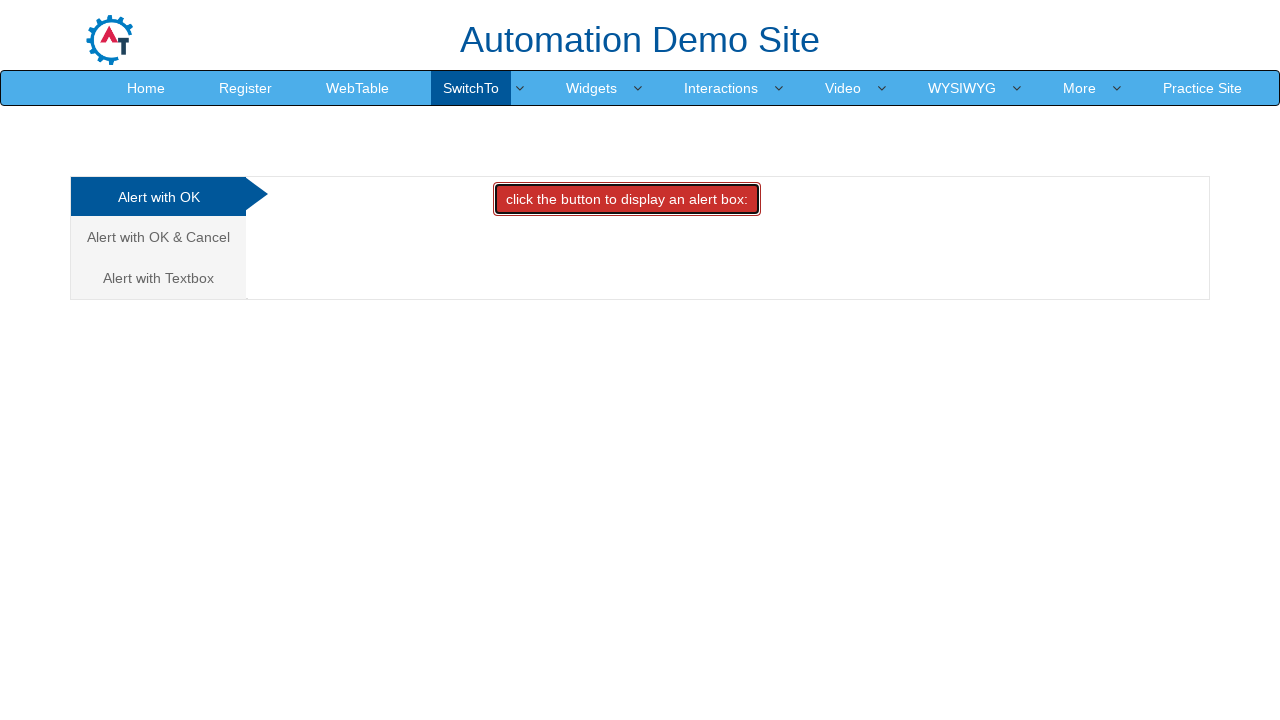